Tests a text box form by filling username first, verifying its value, then filling email and submitting

Starting URL: https://demoqa.com/text-box

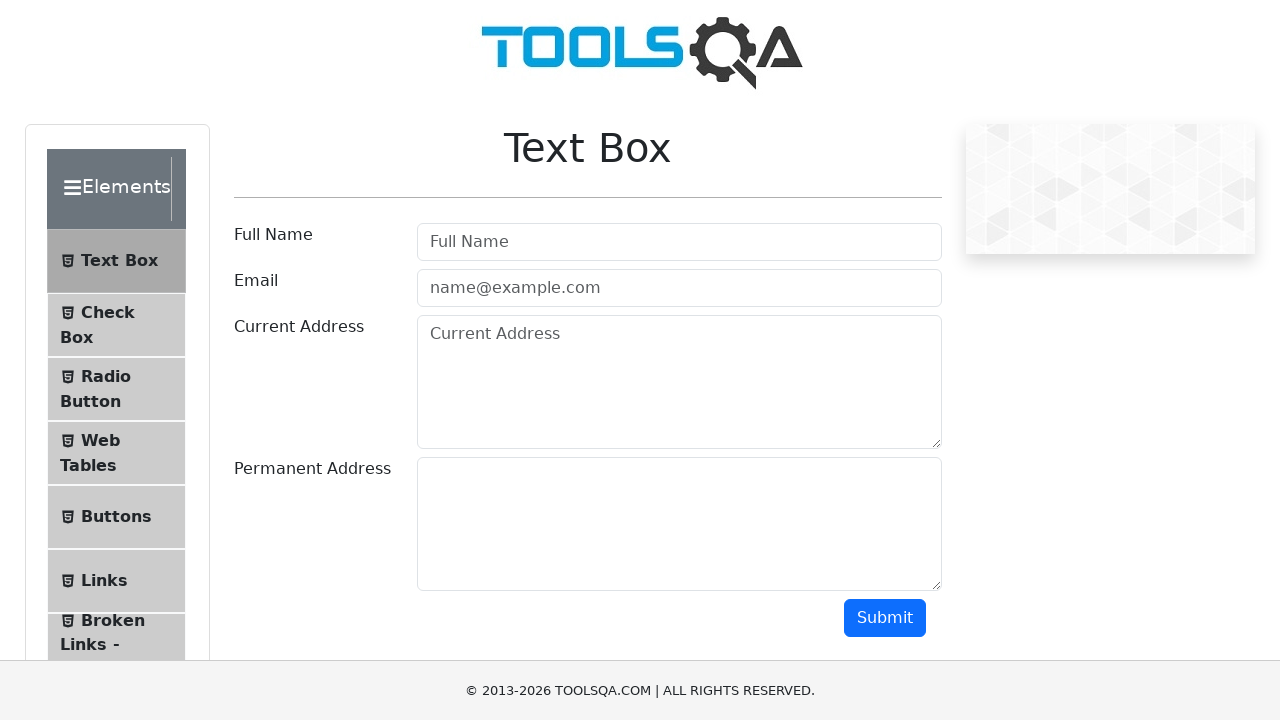

Filled username field with 'Ramon Sanz' on #userName
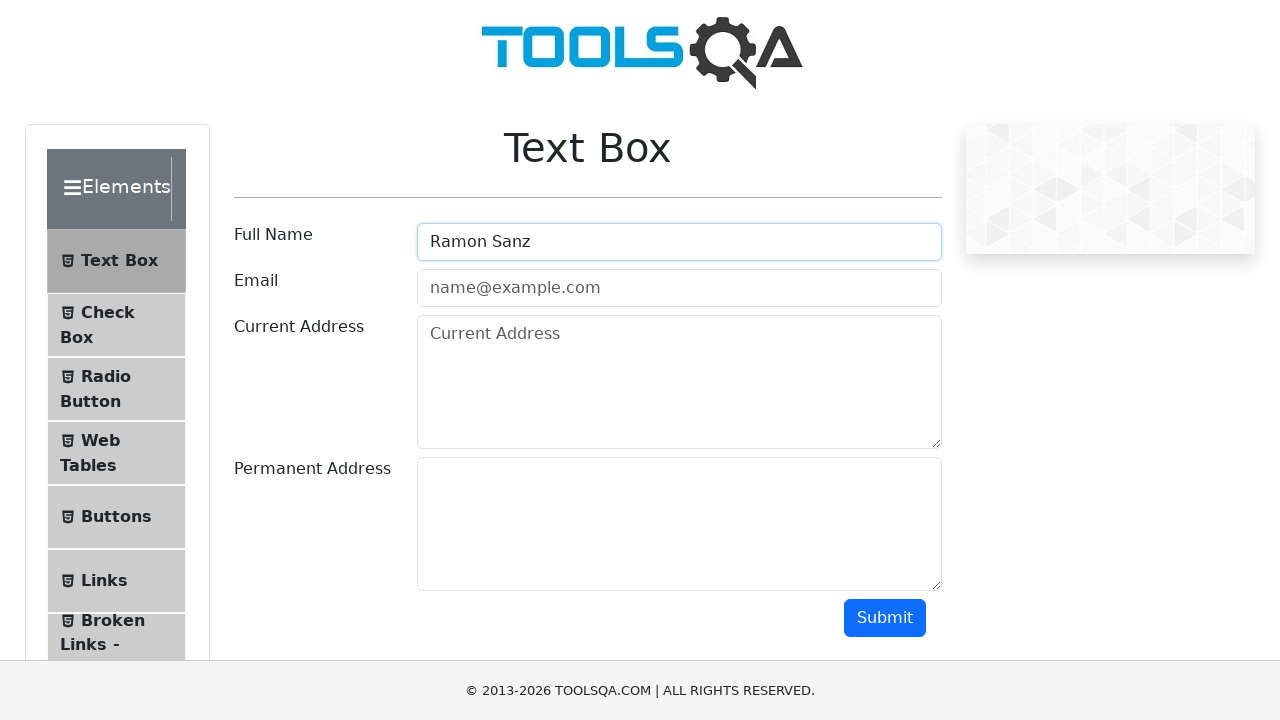

Verified username field contains 'Ramon Sanz'
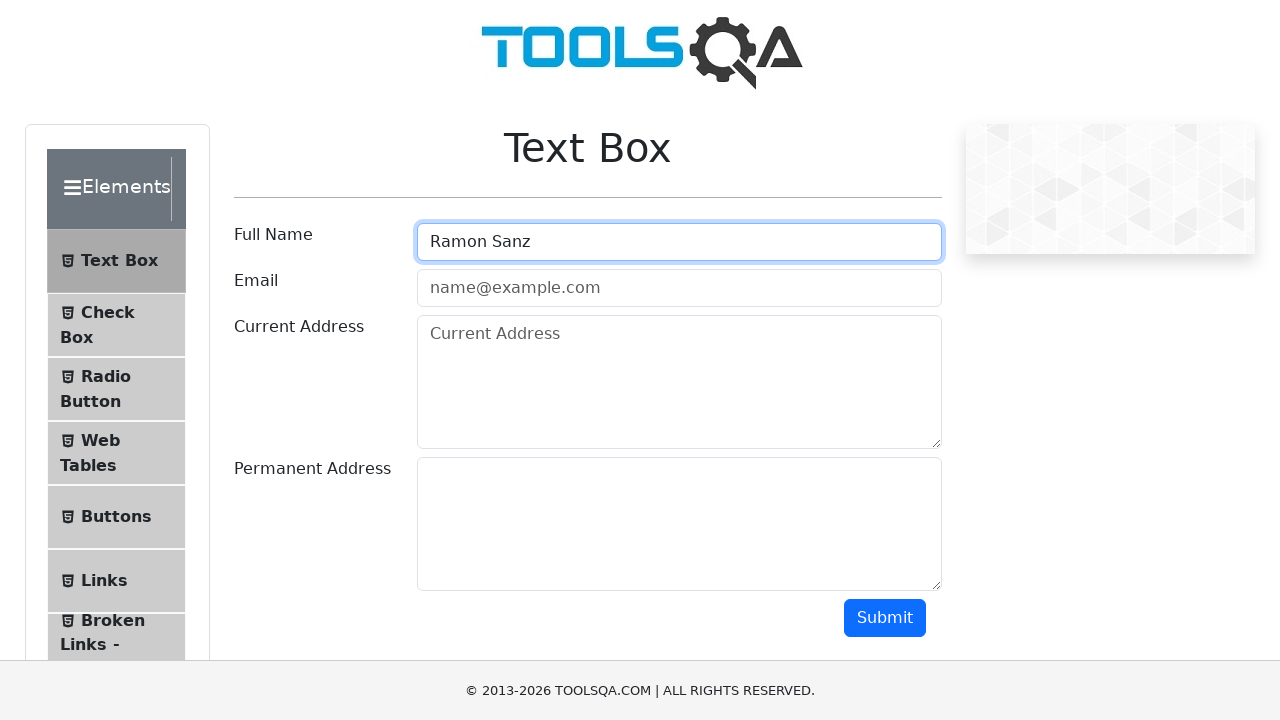

Filled email field with 'ramon@gmail.com' on #userEmail
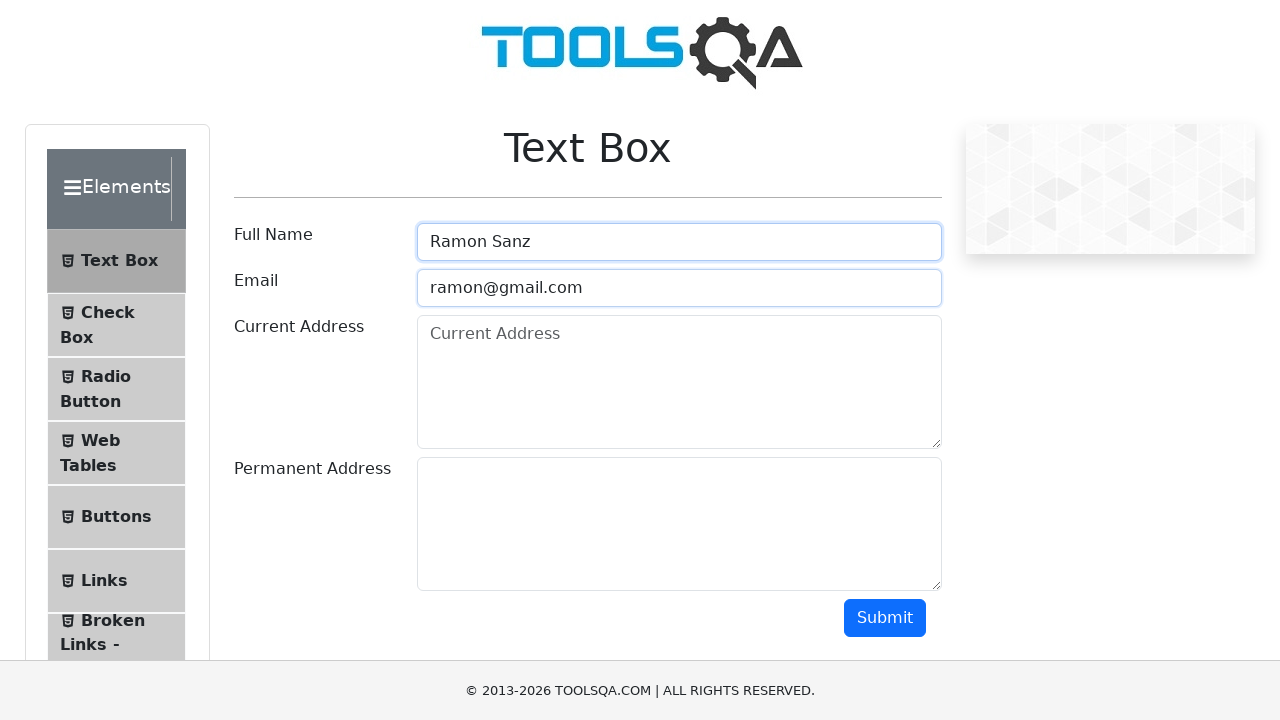

Clicked submit button to submit the form at (885, 618) on #submit
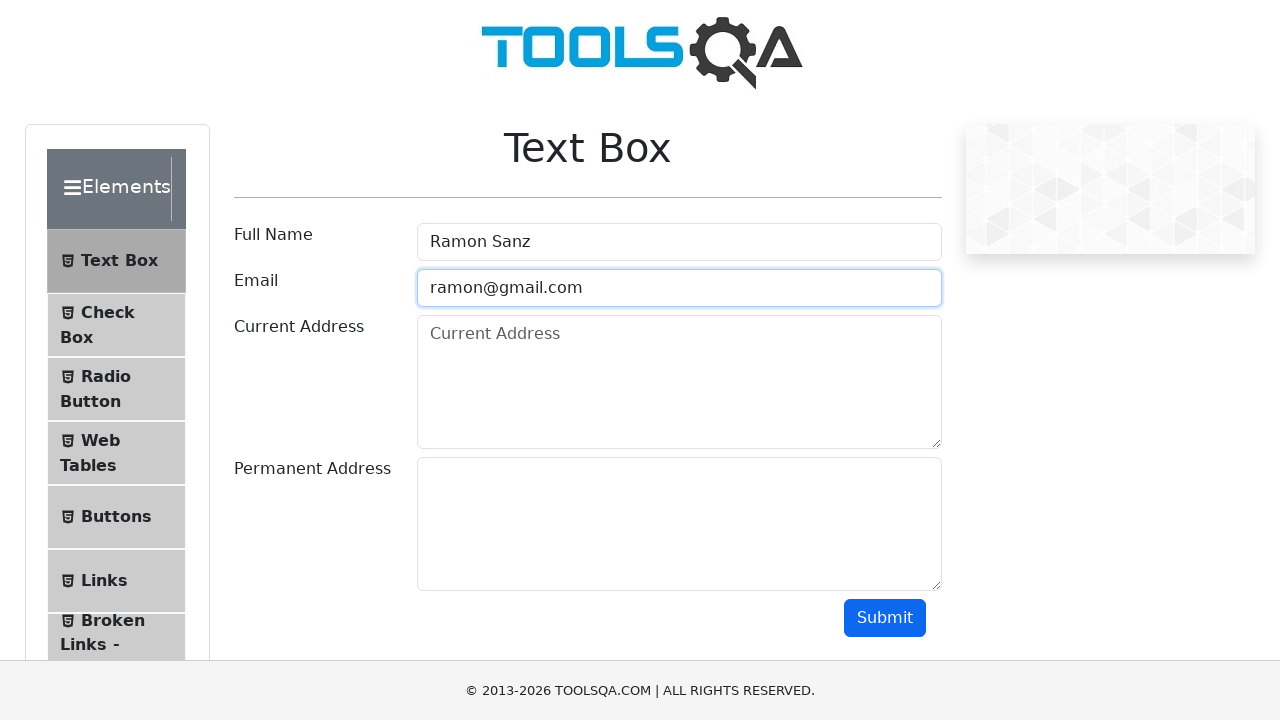

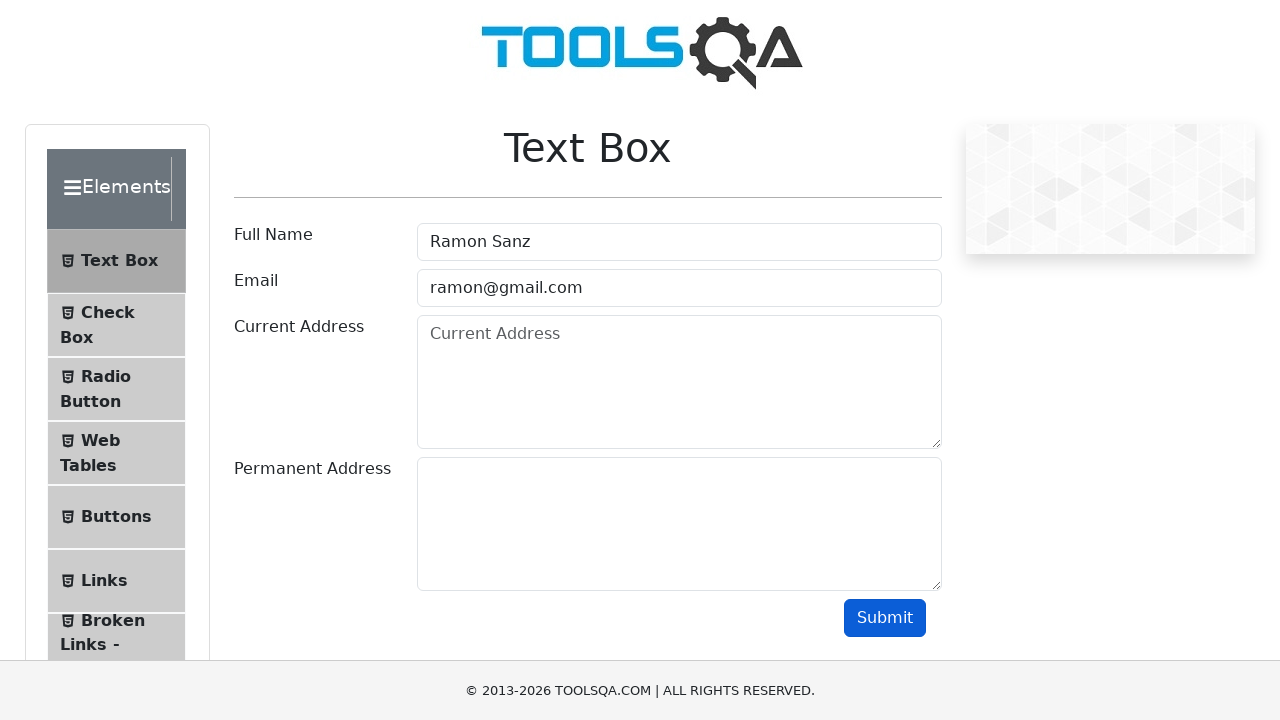